Verifies link count on homepage, then navigates to checkboxes page to check and uncheck checkboxes and verify their states

Starting URL: https://the-internet.herokuapp.com/

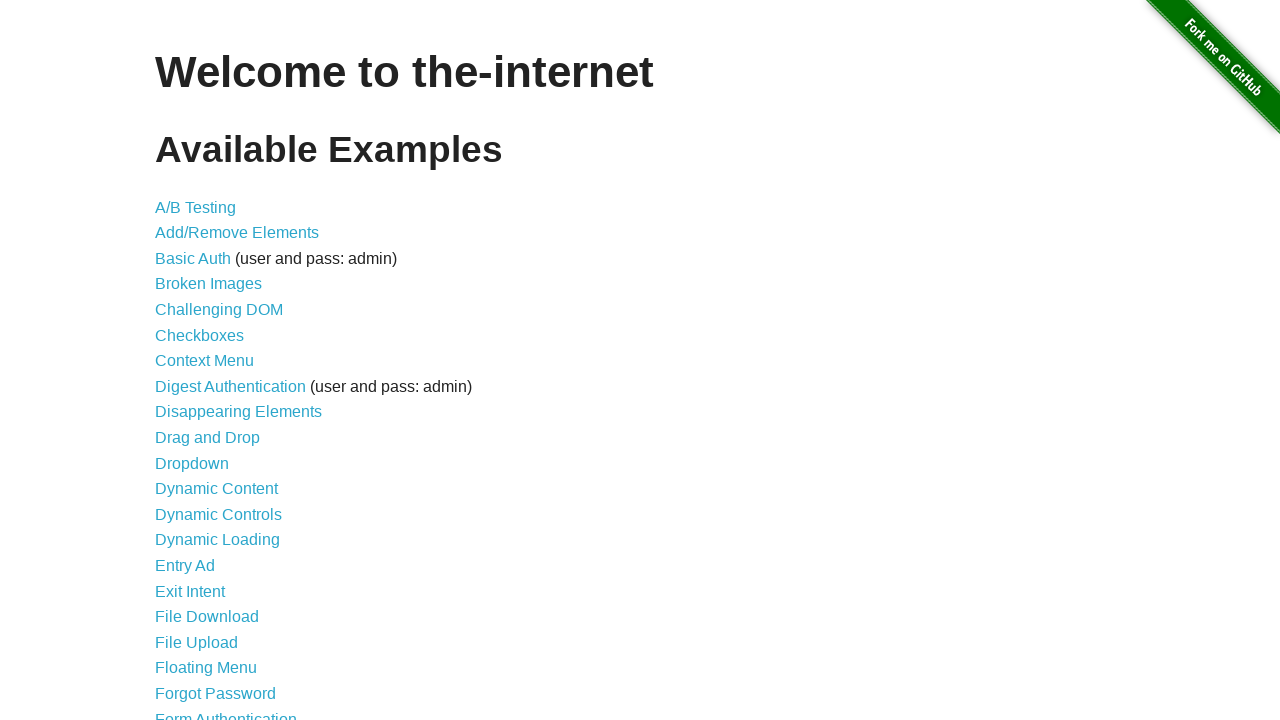

Verified link count on homepage is 46
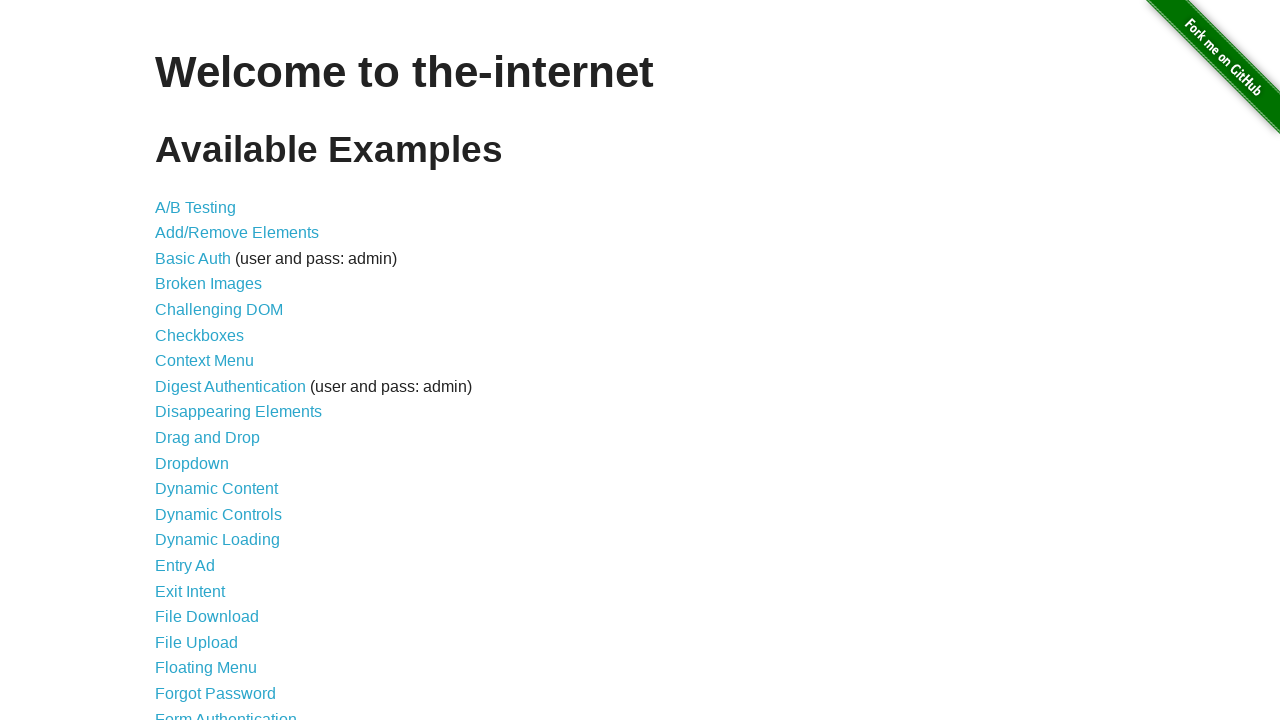

Navigated to checkboxes page
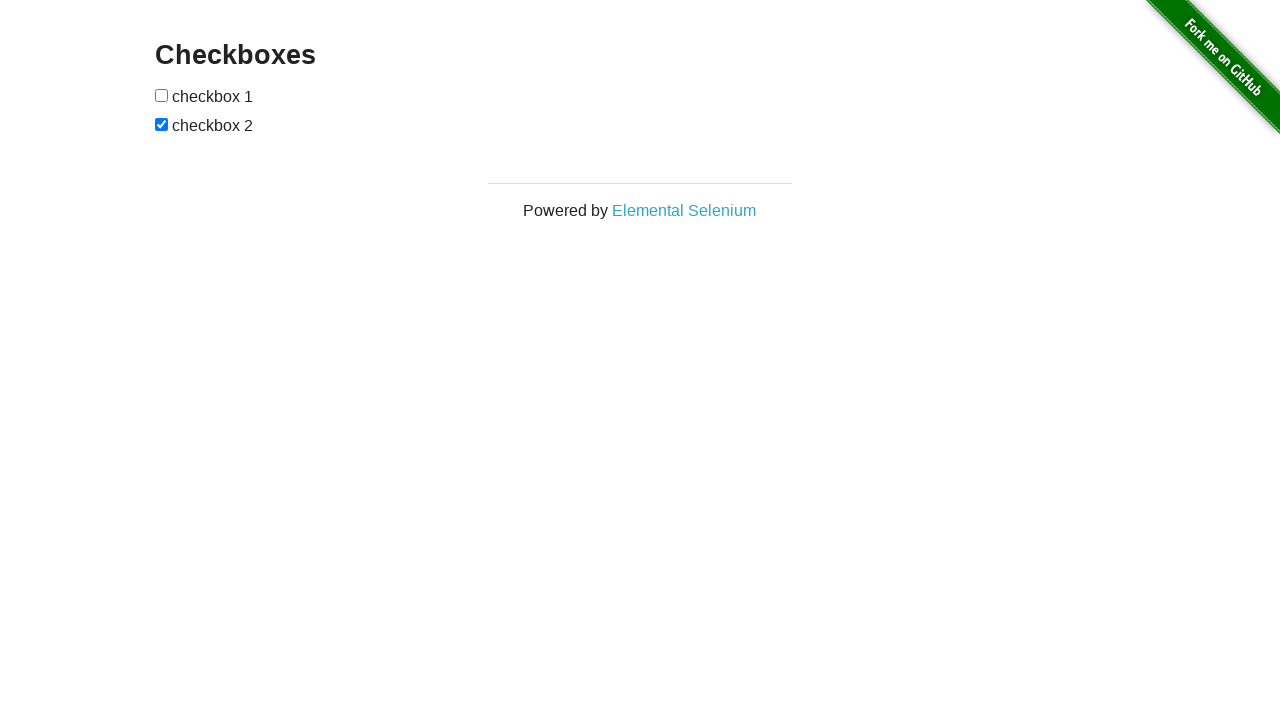

Checked first checkbox at (162, 95) on internal:role=checkbox >> nth=0
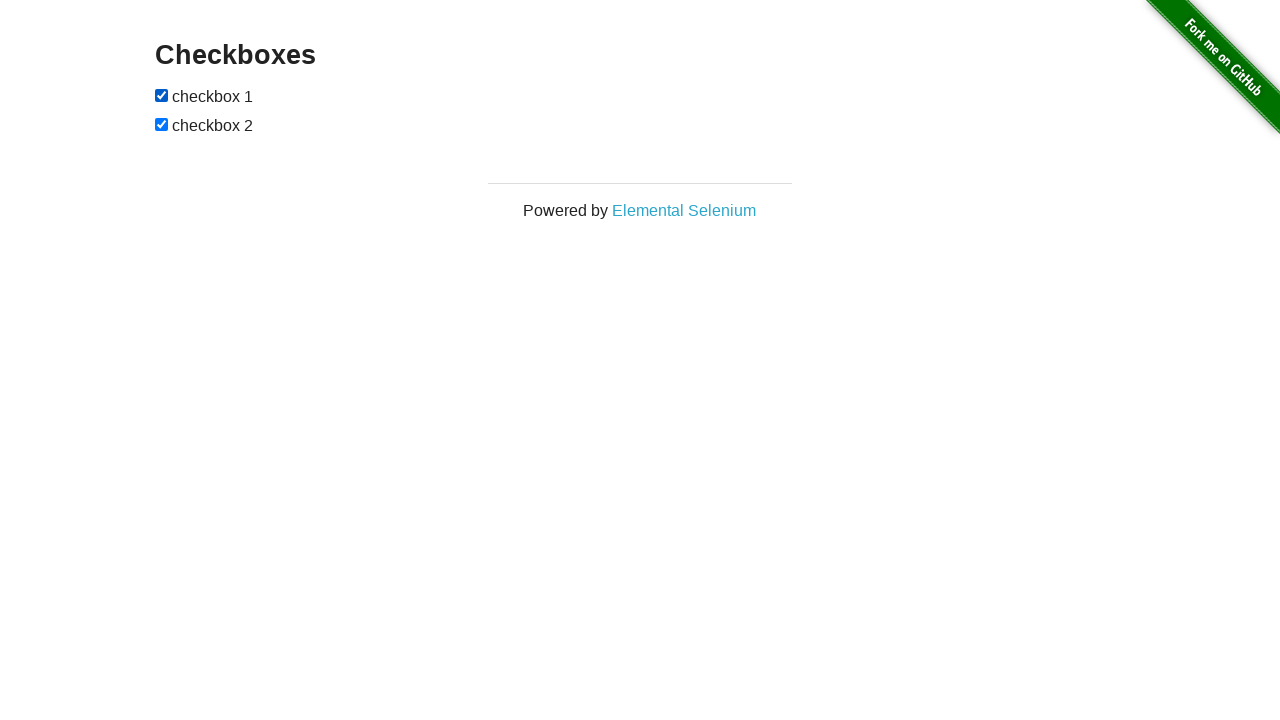

Unchecked second checkbox at (162, 124) on internal:role=checkbox >> nth=1
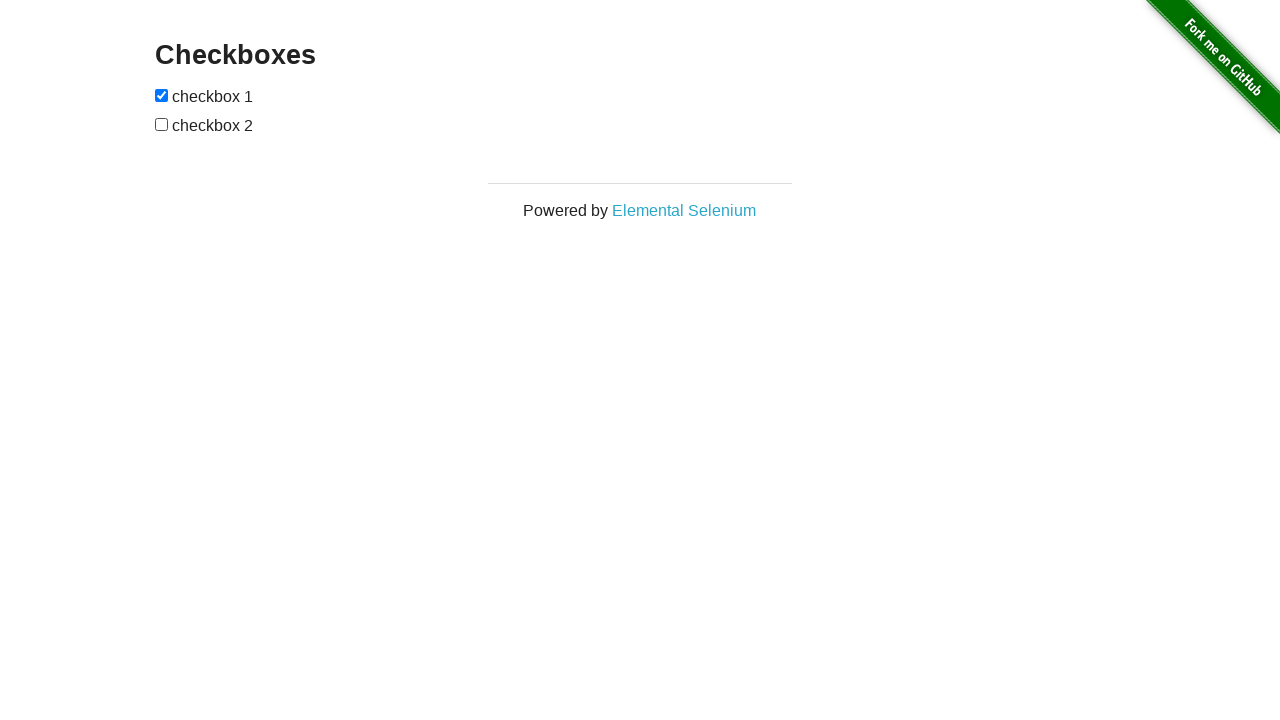

Waited 1000ms for page stability
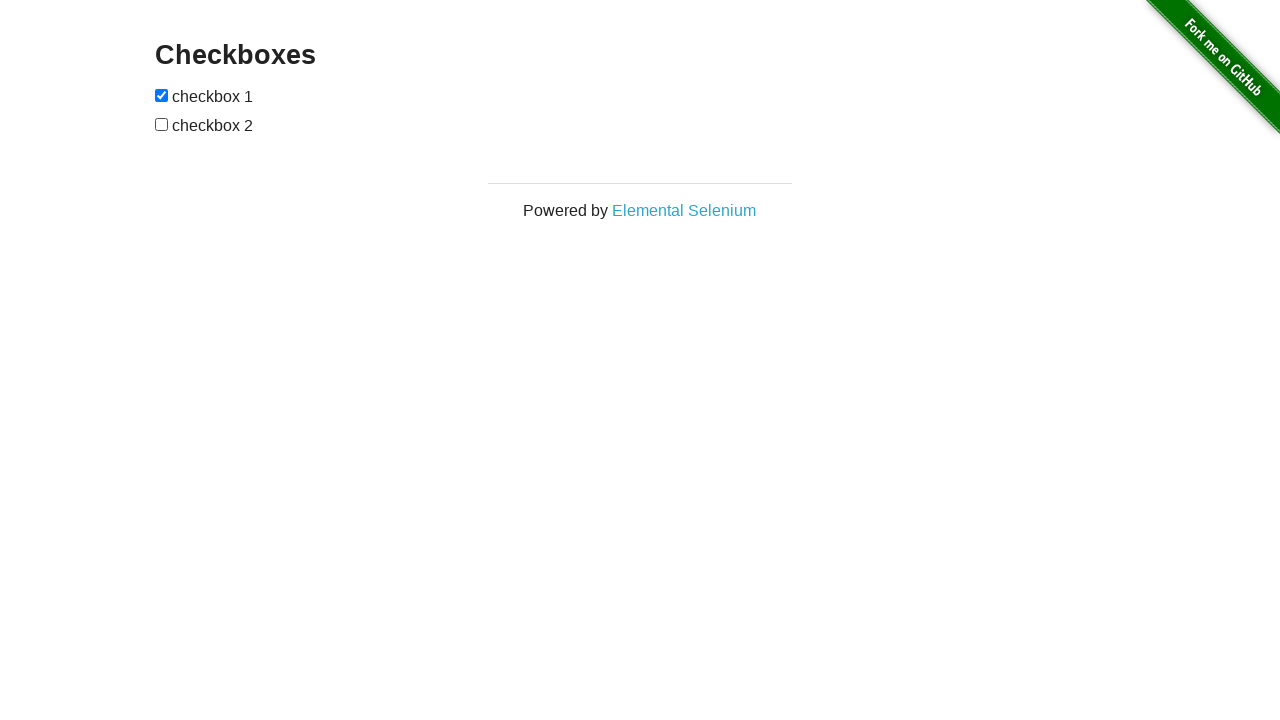

Verified first checkbox is checked
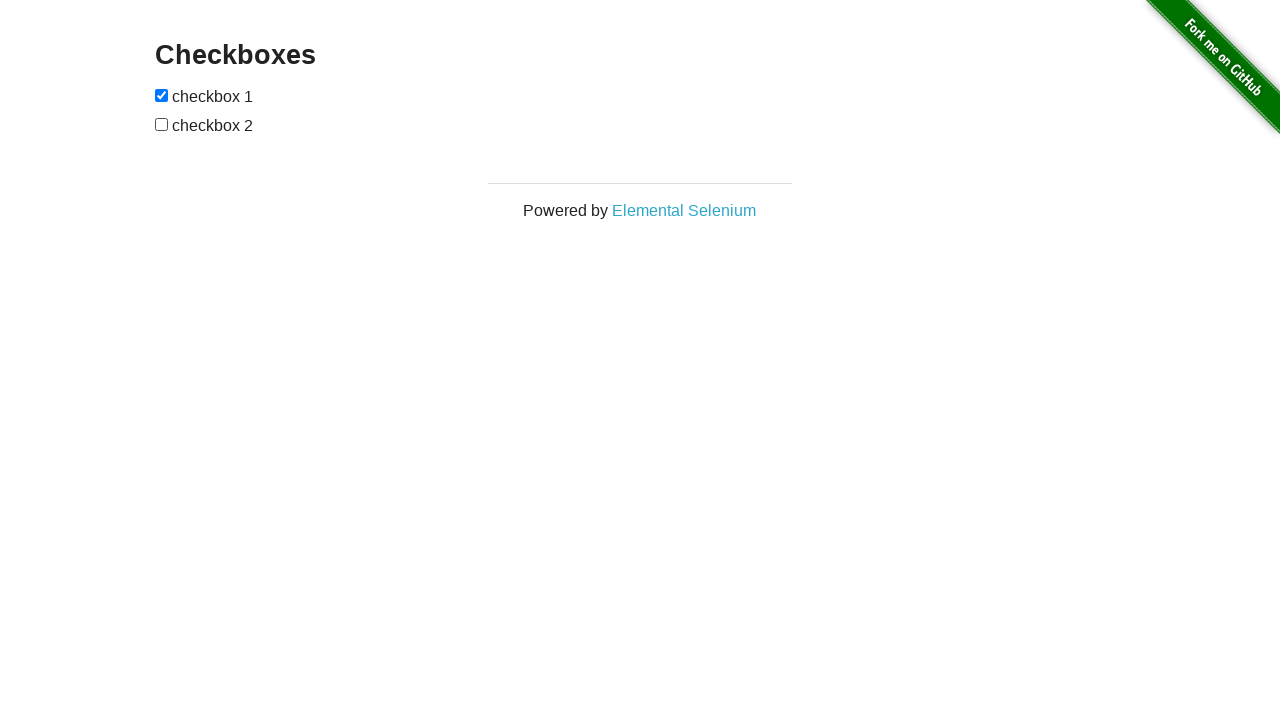

Verified second checkbox is not checked
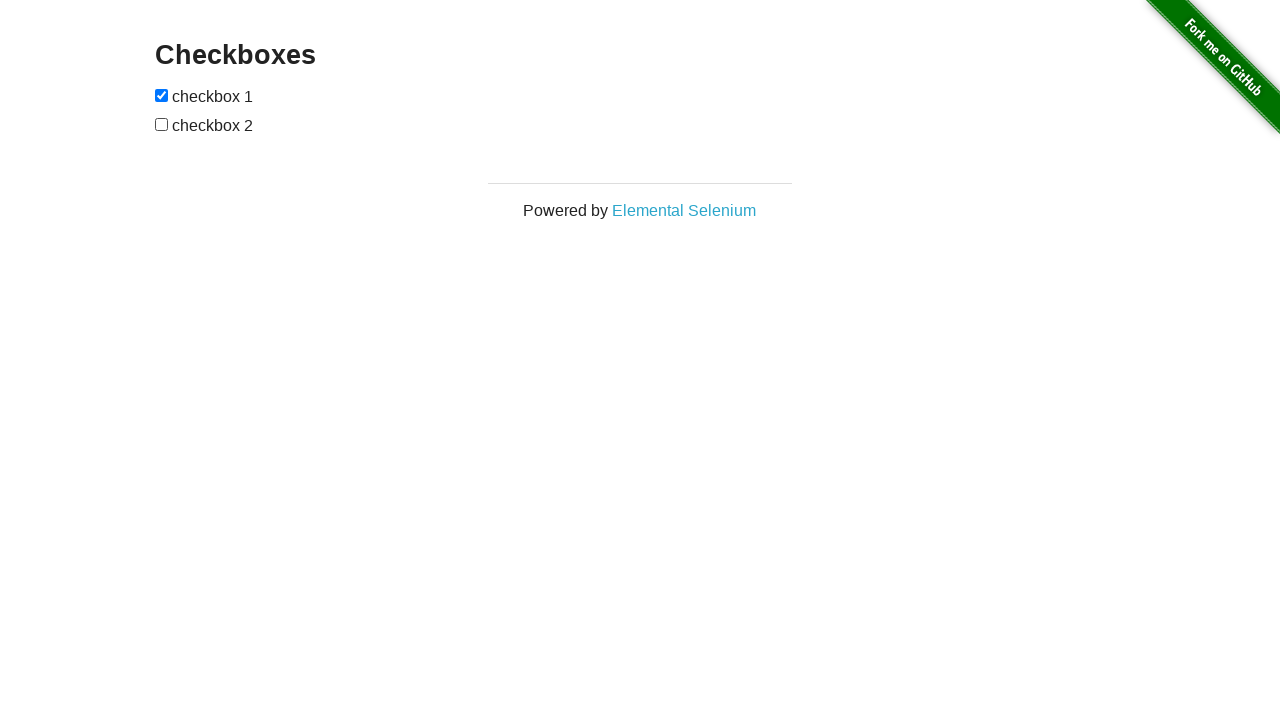

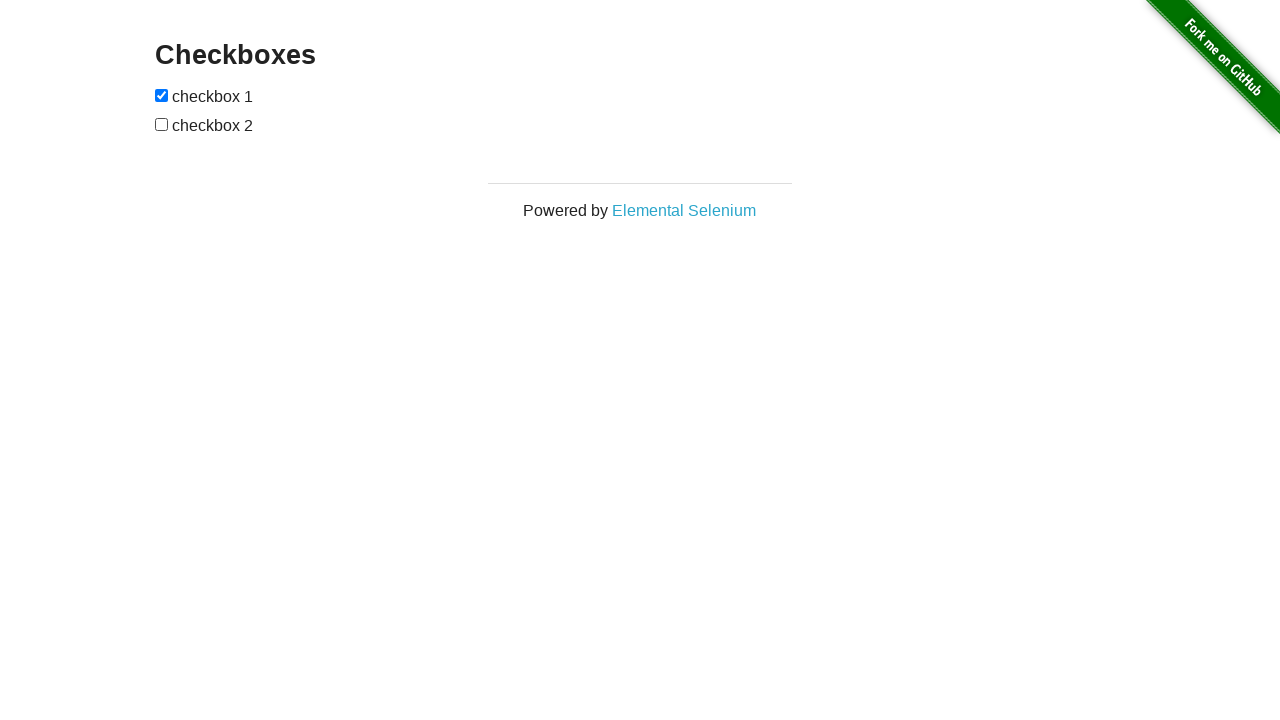